Verifies that the Visa logo is present on the MTS Belarus homepage

Starting URL: https://www.mts.by/

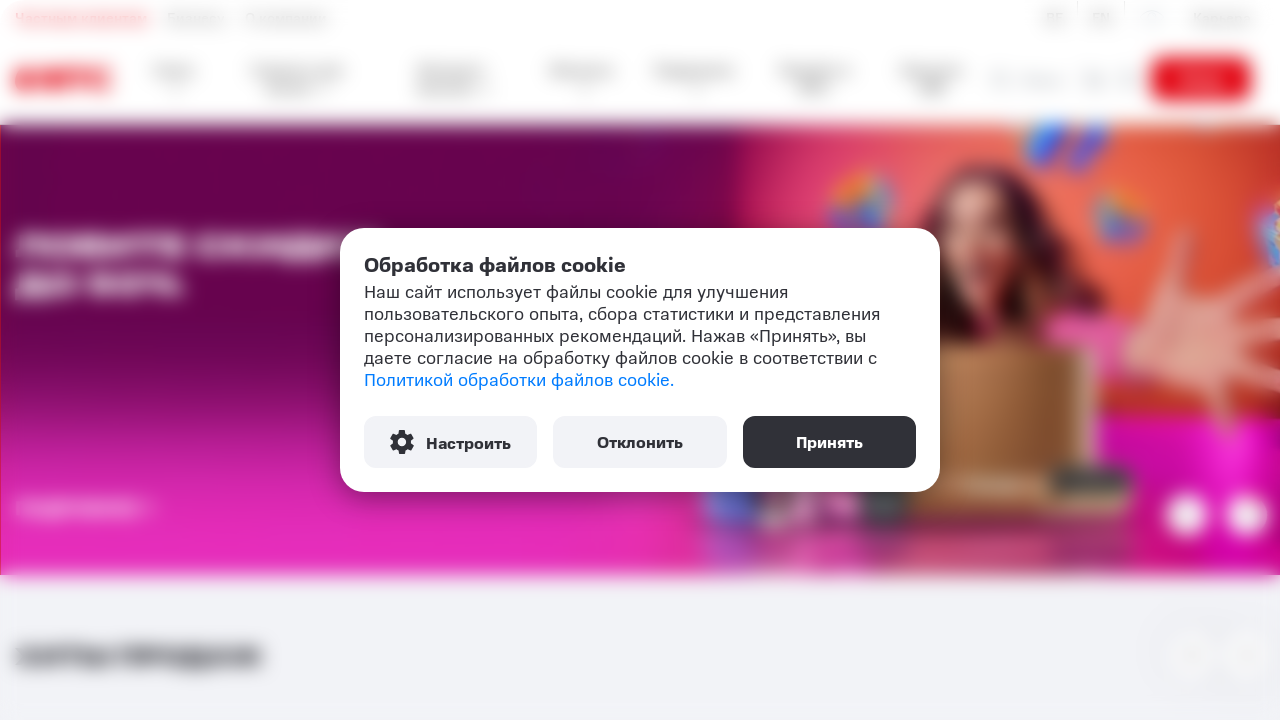

Located Visa logo image element
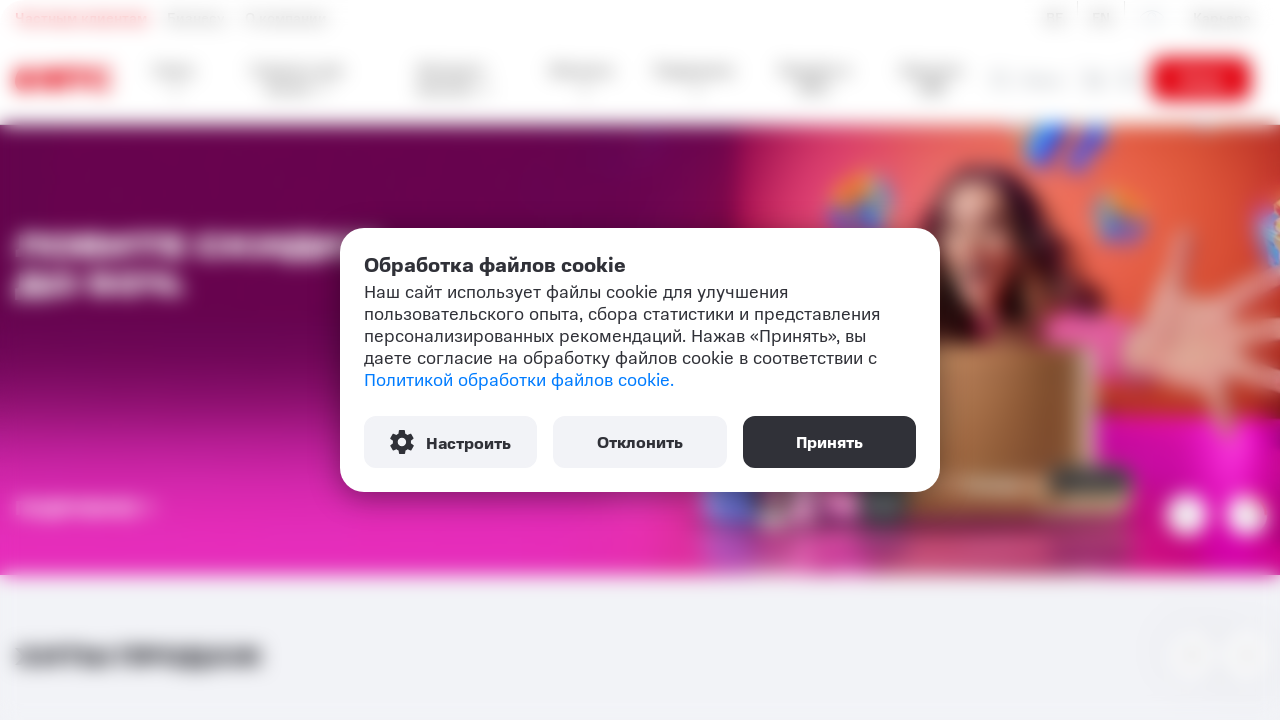

Visa logo element loaded and became visible
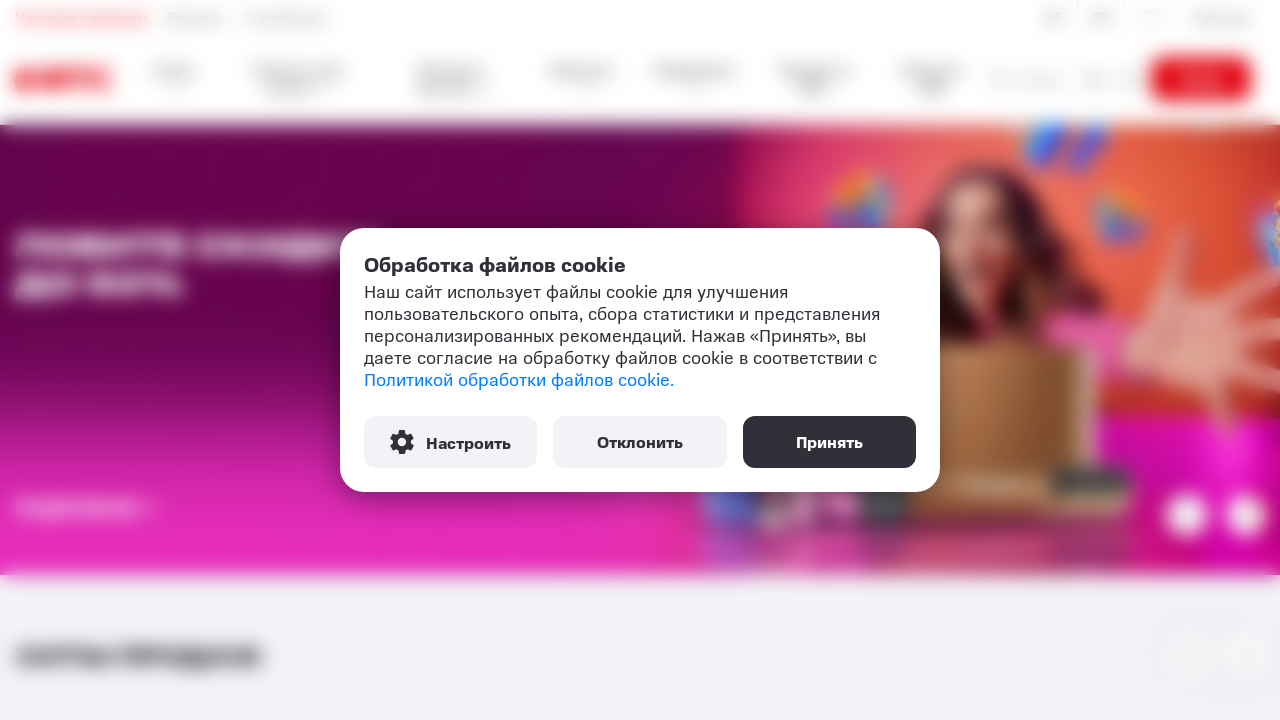

Retrieved alt attribute from Visa logo element
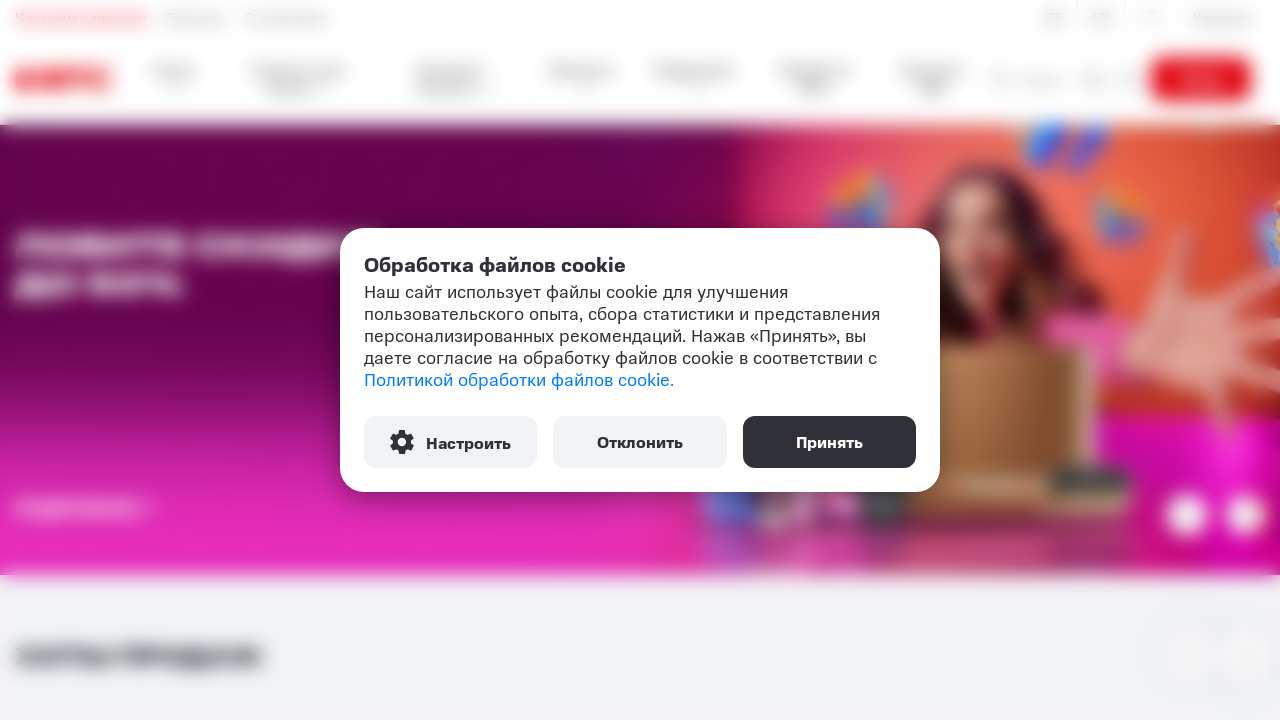

Verified that alt text equals 'Visa' - assertion passed
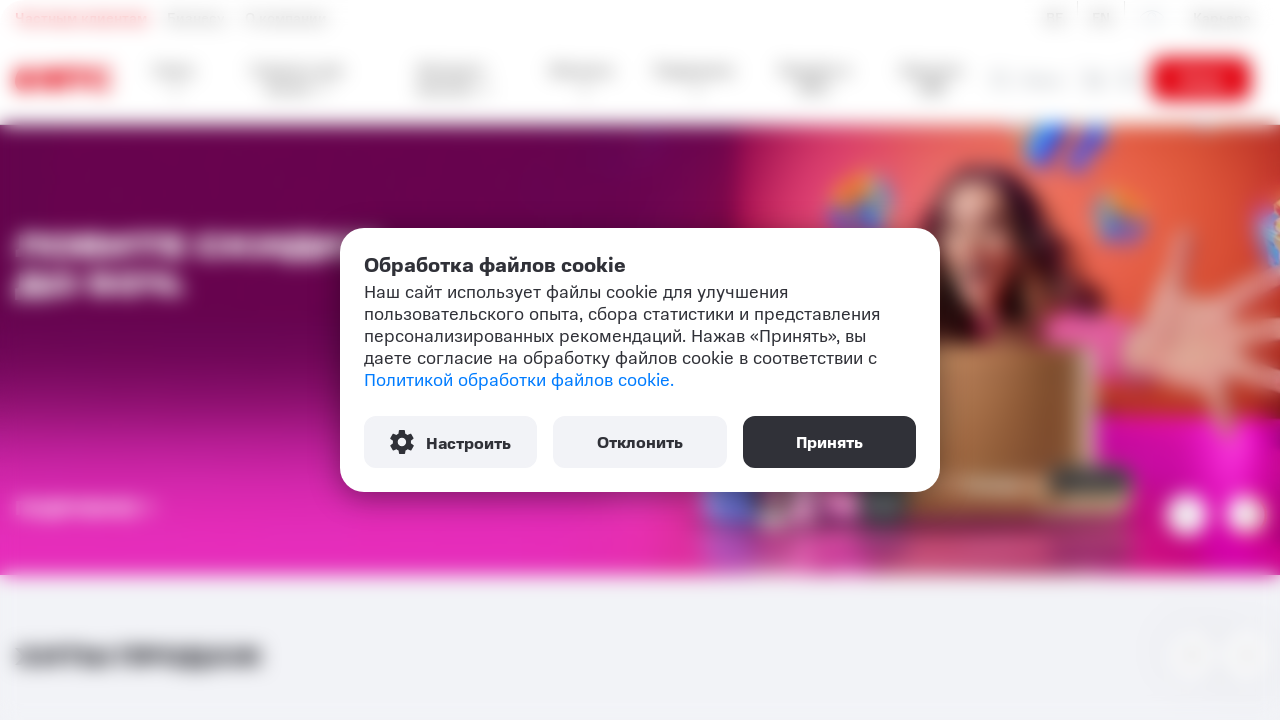

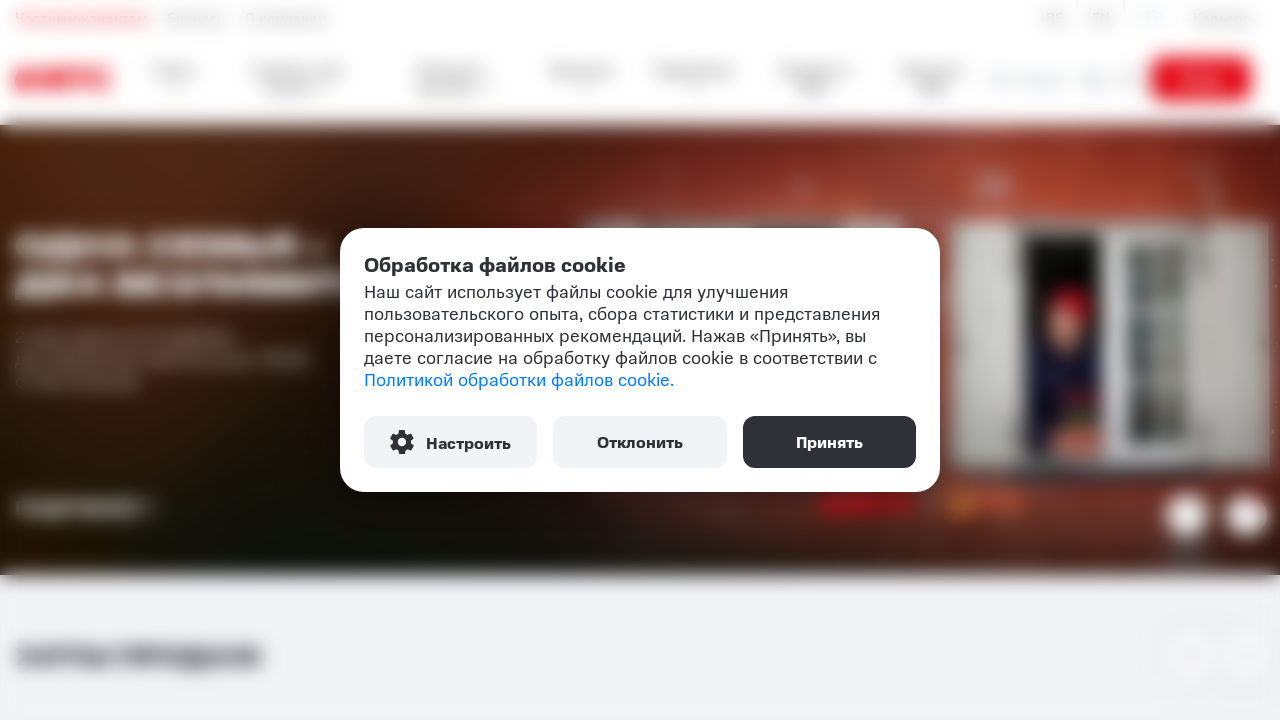